Tests the text box form by clicking Elements, filling in name, email, and address fields, then submitting

Starting URL: https://demoqa.com/

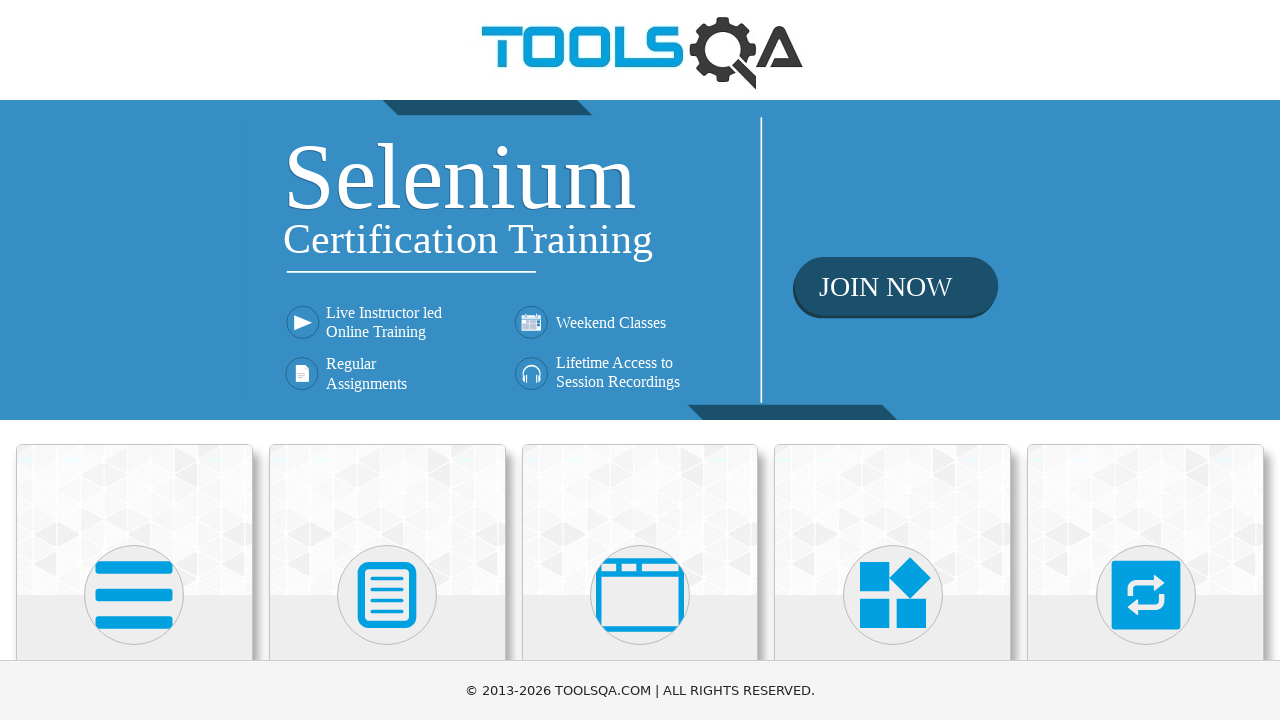

Clicked on Elements card at (134, 595) on xpath=//div[@class='card mt-4 top-card'][1]//*[name()='svg']
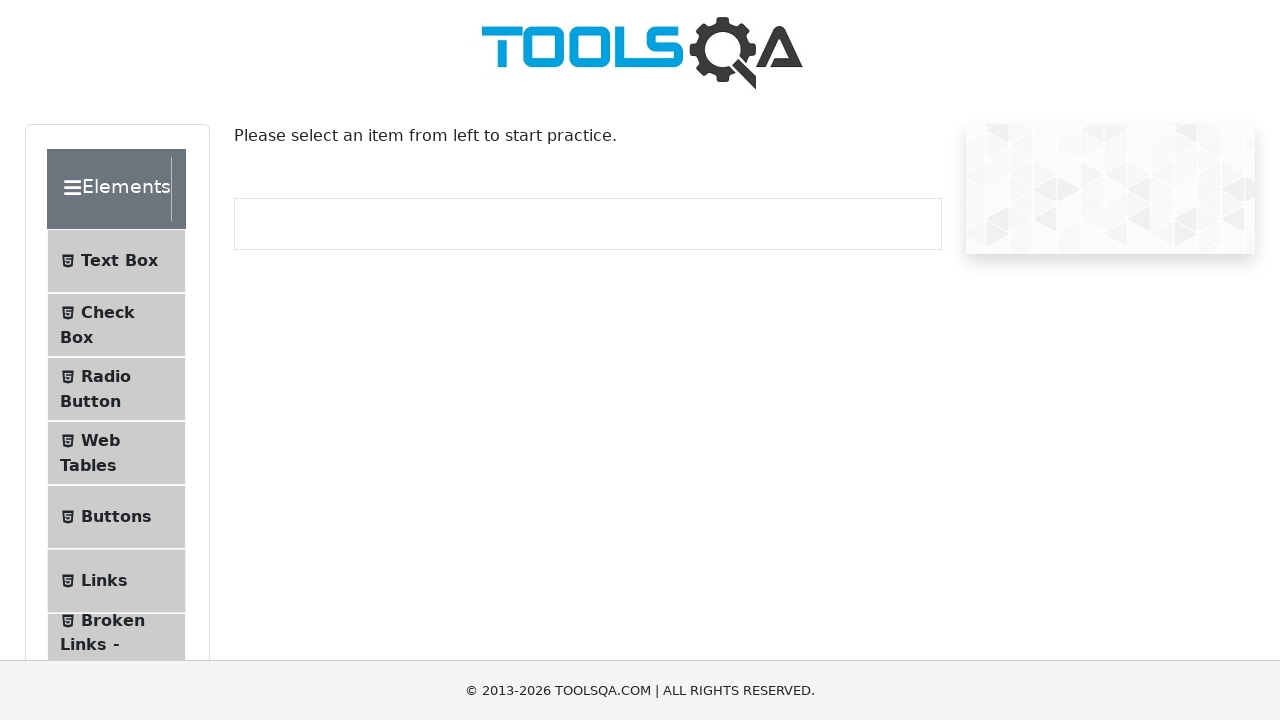

Clicked on Text Box menu item at (119, 261) on text=Text Box
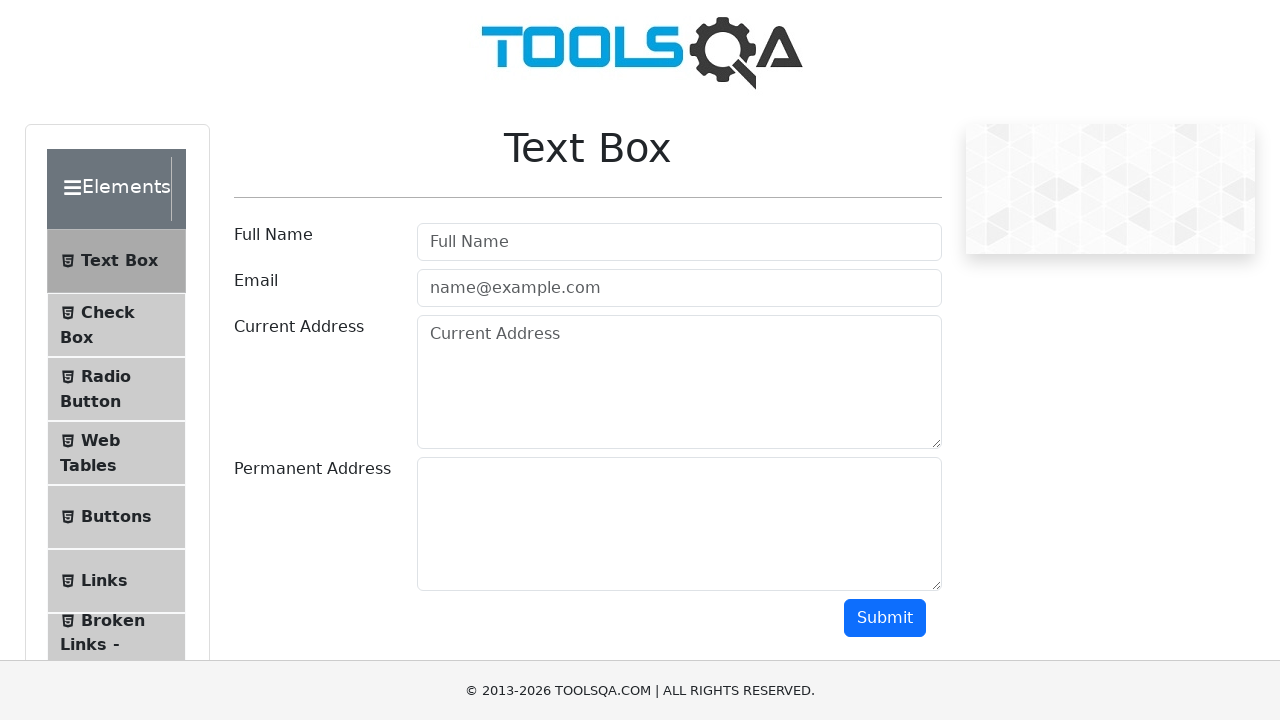

Filled in full name field with 'Artem De' on #userName
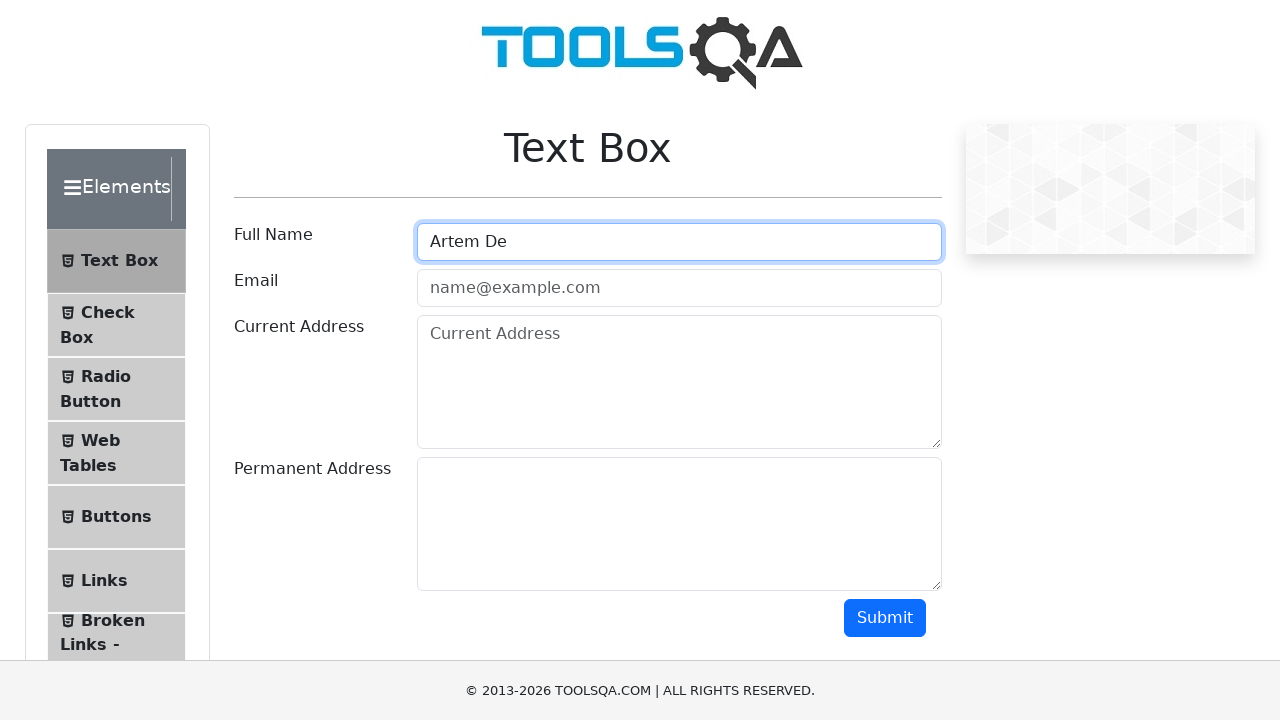

Filled in email field with 'test@gmail.com' on #userEmail
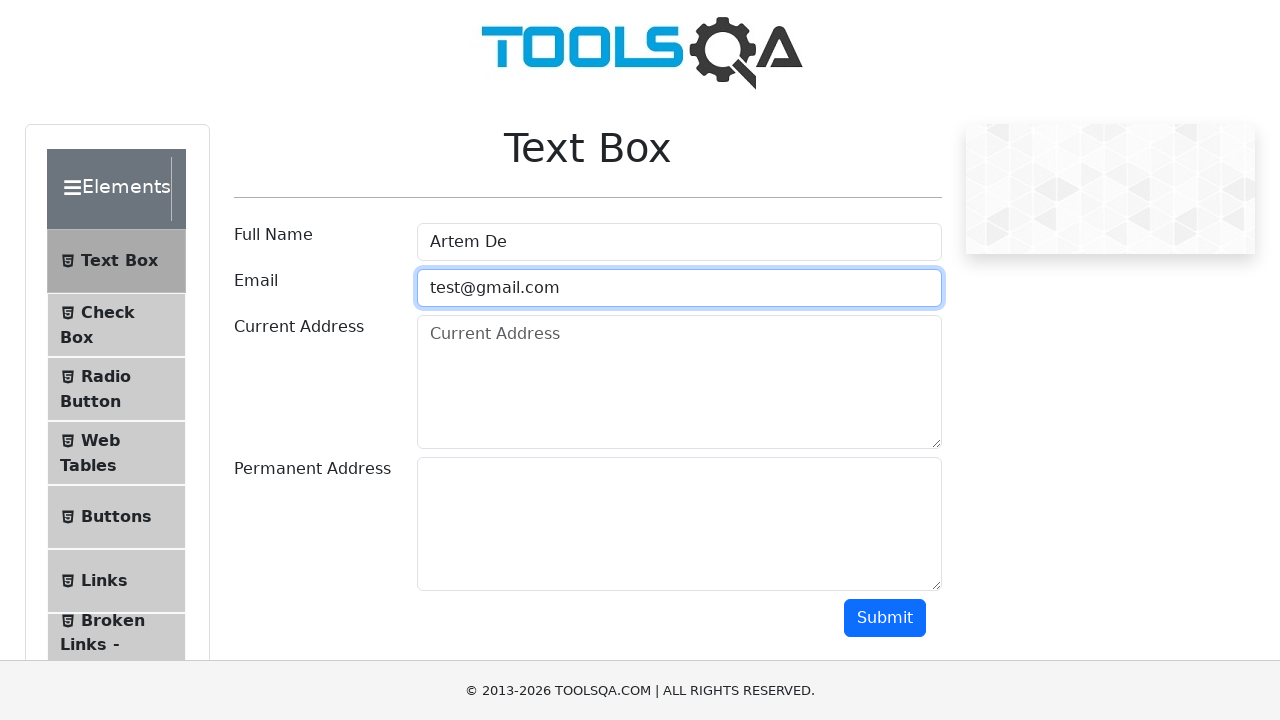

Filled in current address field with '123 Main St, Anytown USA' on #currentAddress
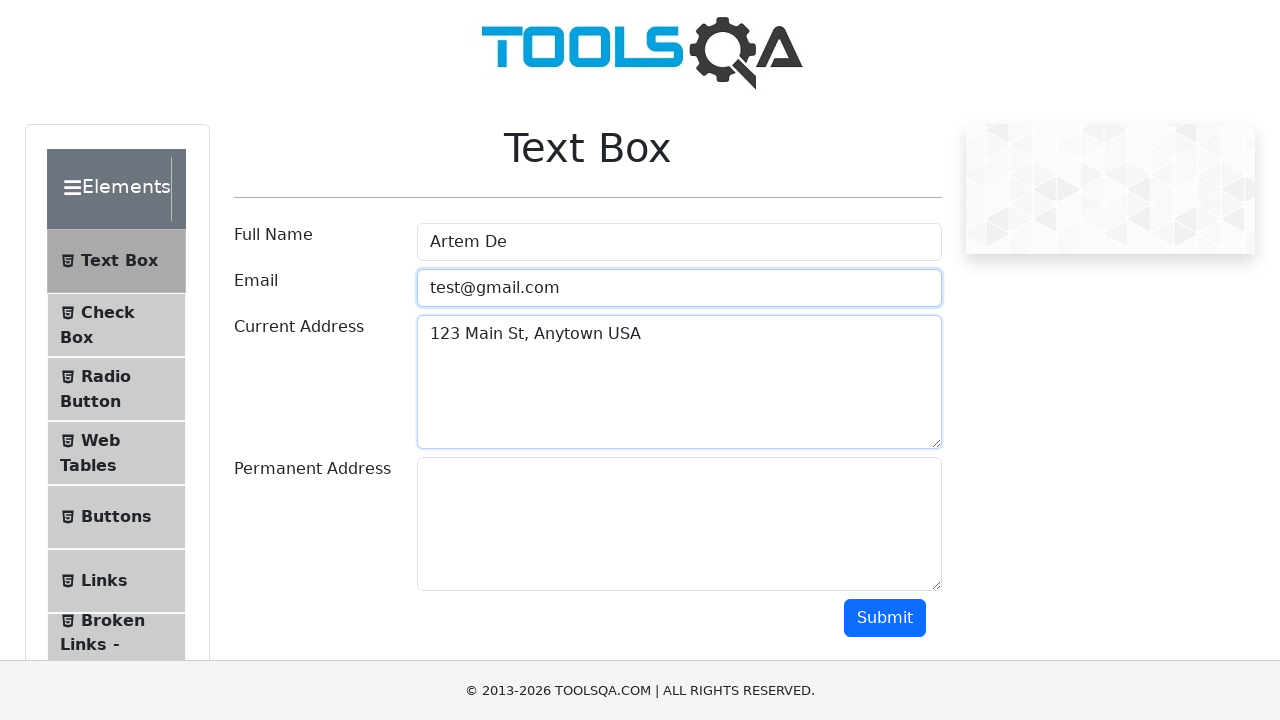

Filled in permanent address field with '456 Oak St, Anytown USA' on #permanentAddress
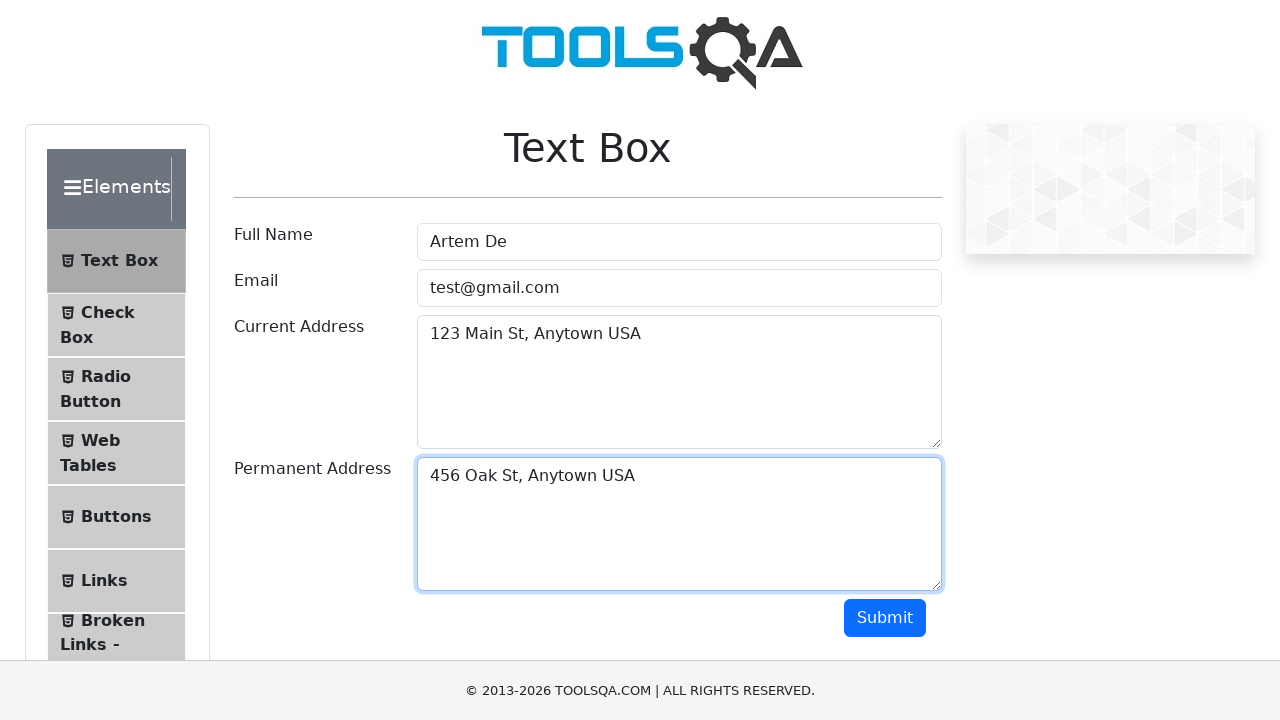

Clicked submit button to submit the form at (885, 618) on #submit
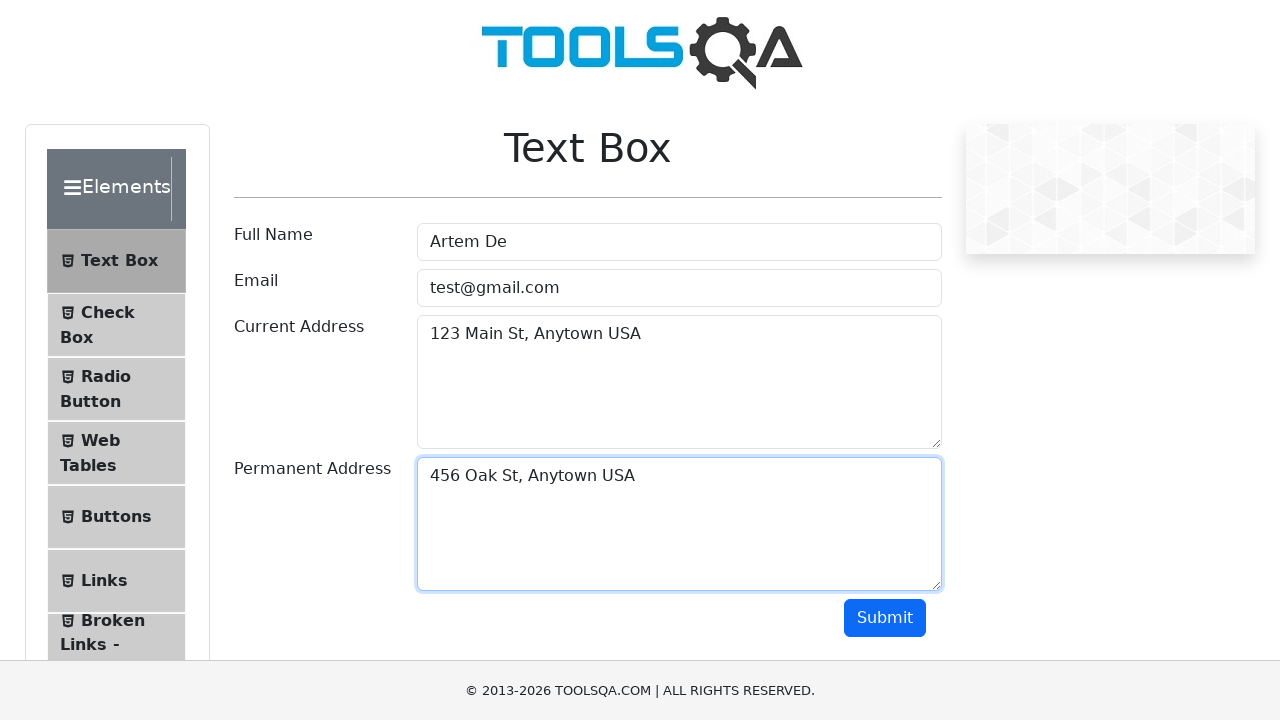

Form submission result appeared
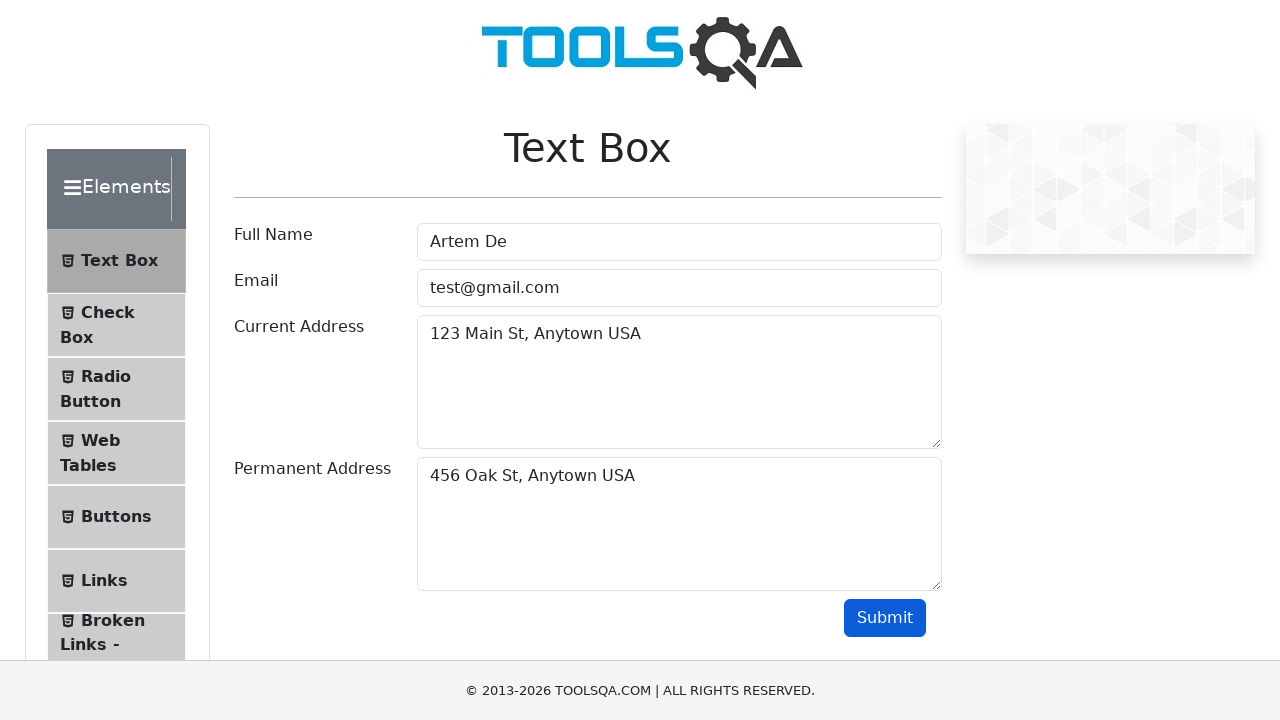

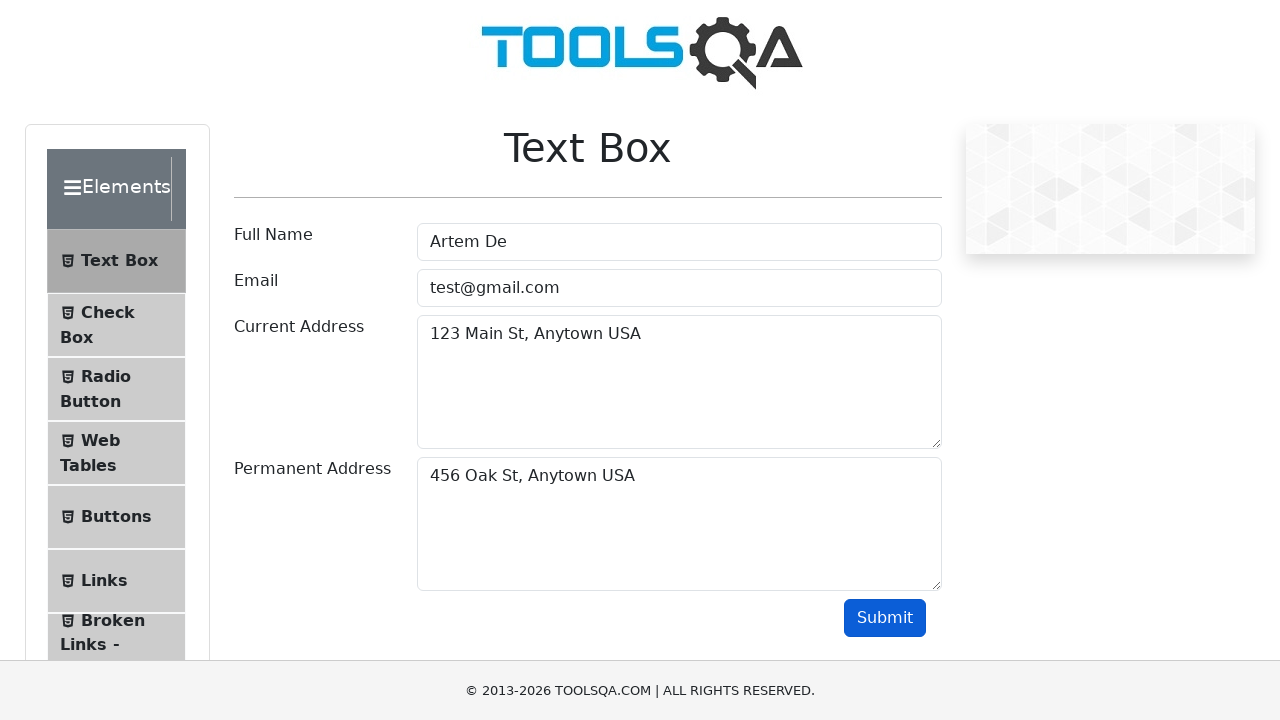